Tests handling of JavaScript alerts and confirm dialogs by entering a name, triggering alerts, accepting/dismissing them

Starting URL: https://rahulshettyacademy.com/AutomationPractice/

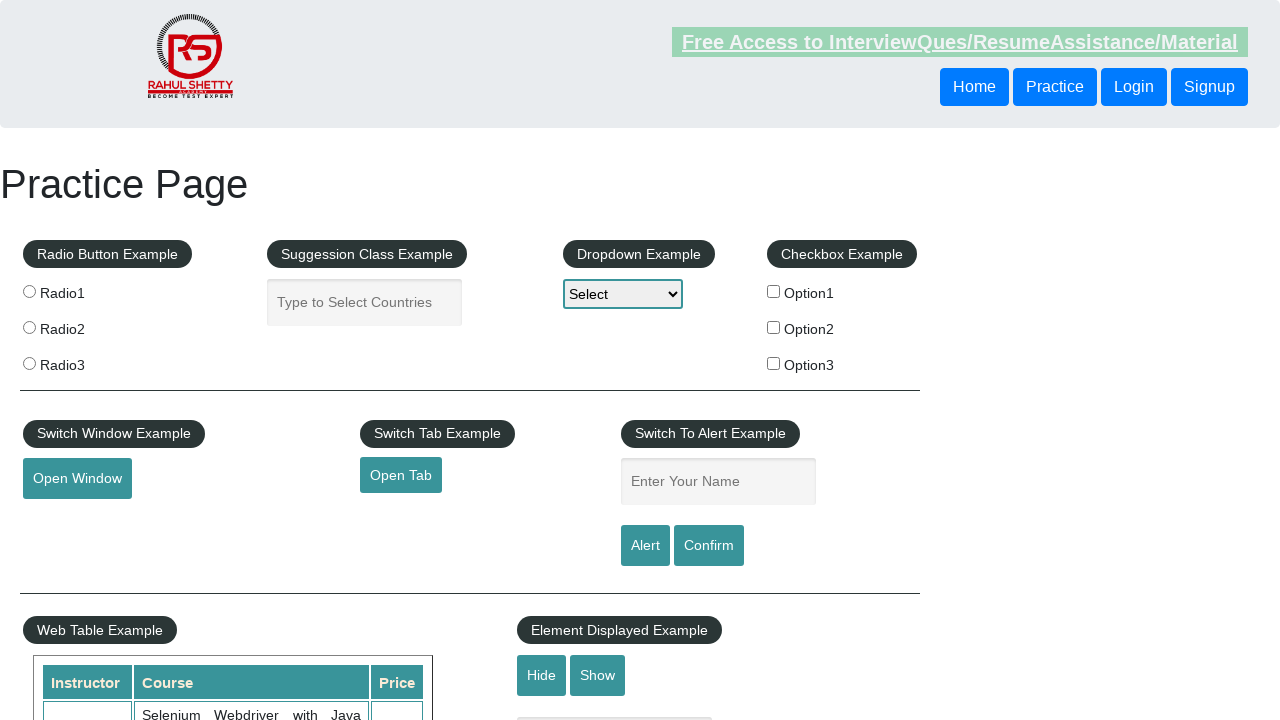

Navigated to AutomationPractice page
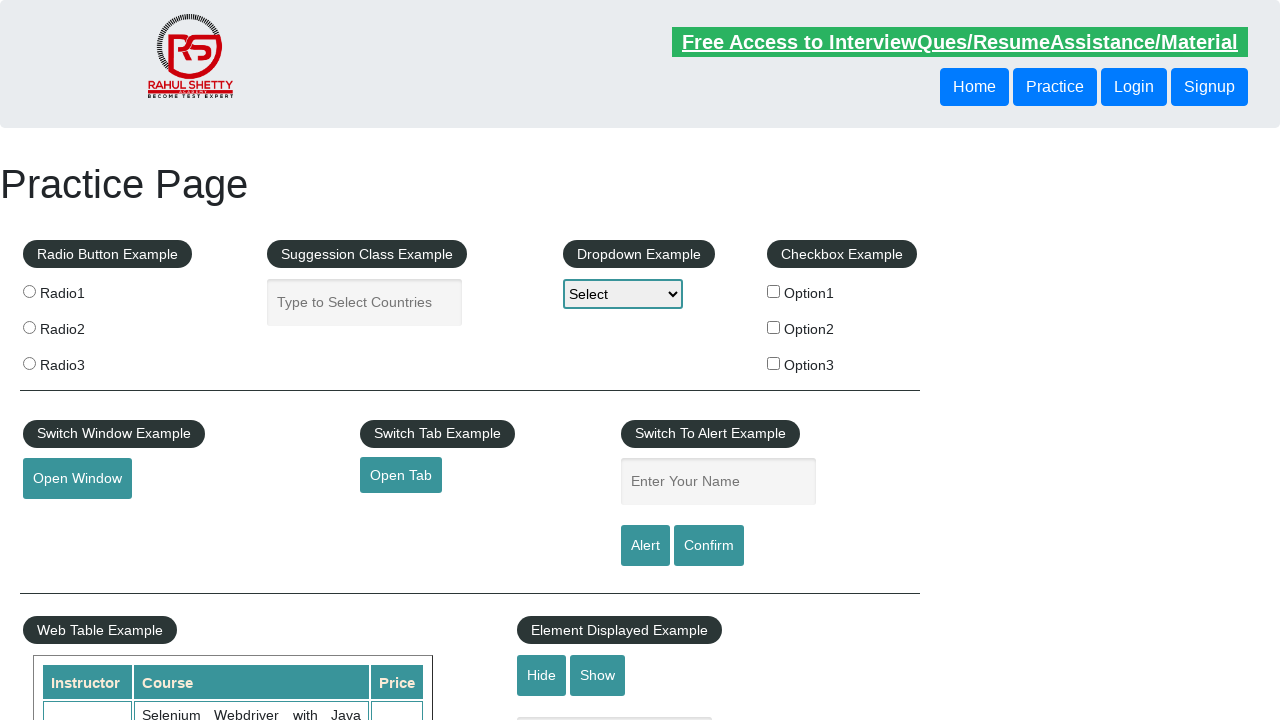

Filled name input field with 'TestUser' on #name
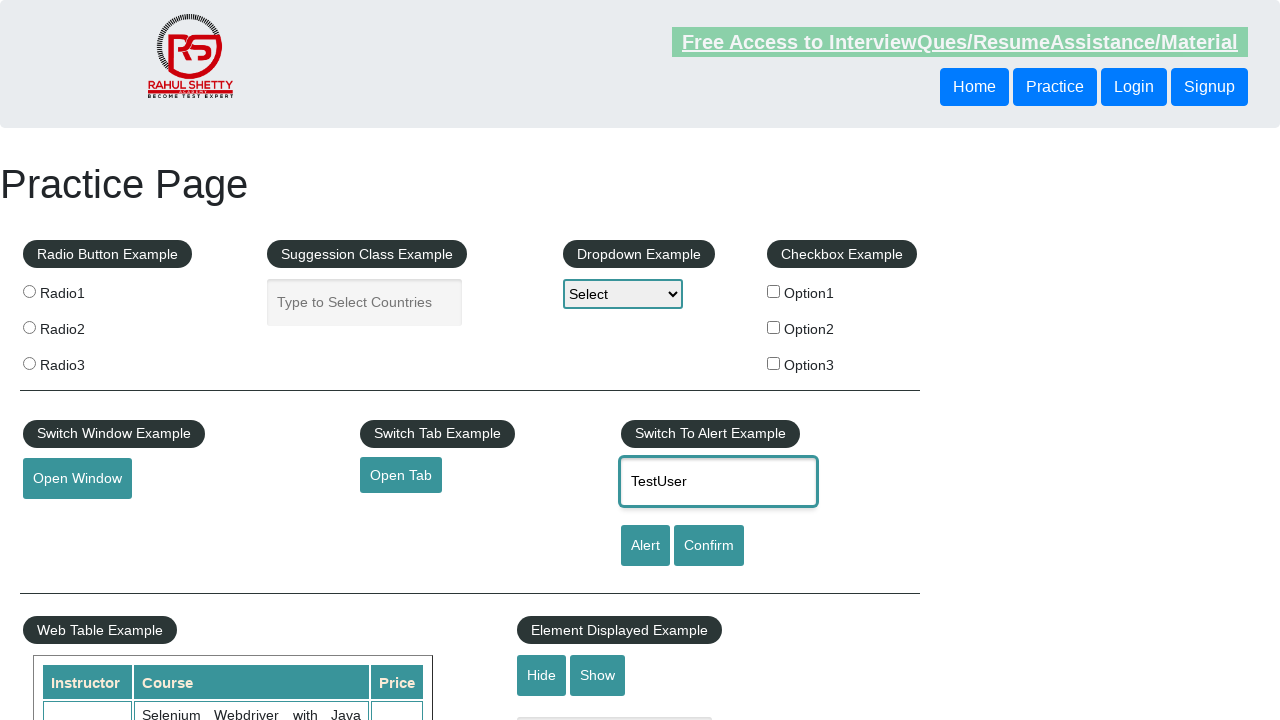

Clicked alert button at (645, 546) on #alertbtn
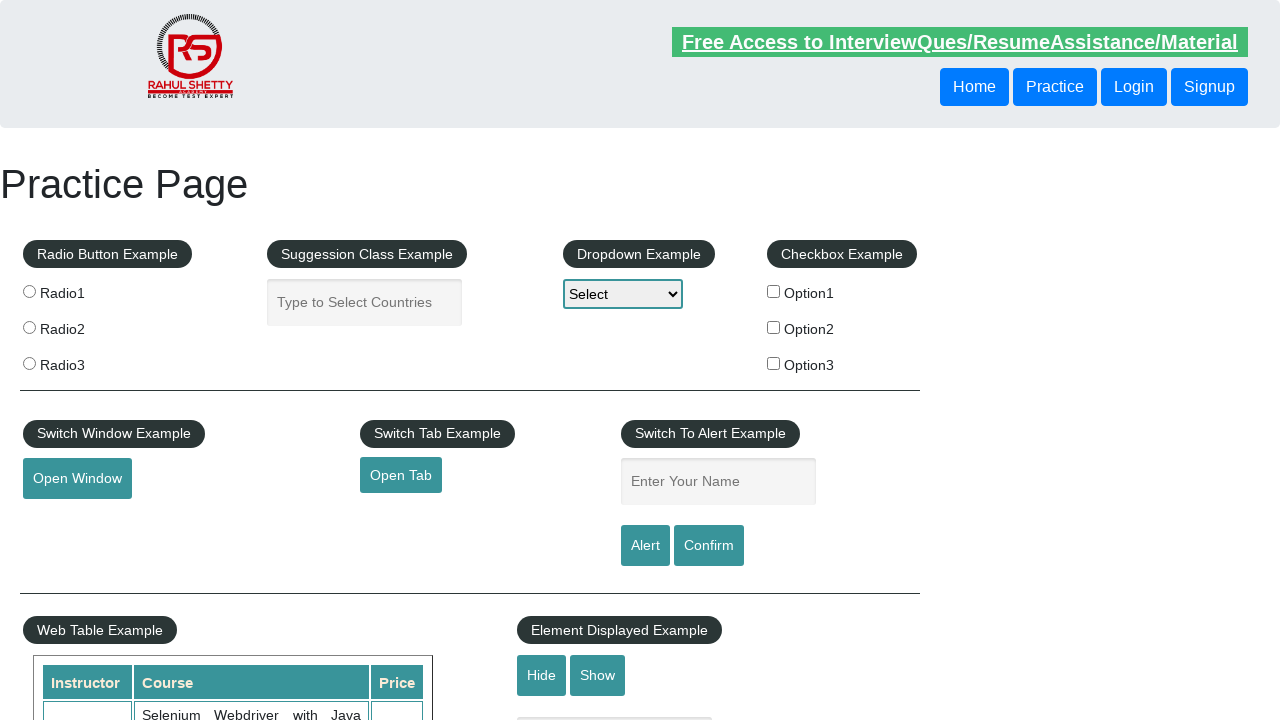

Alert dialog accepted
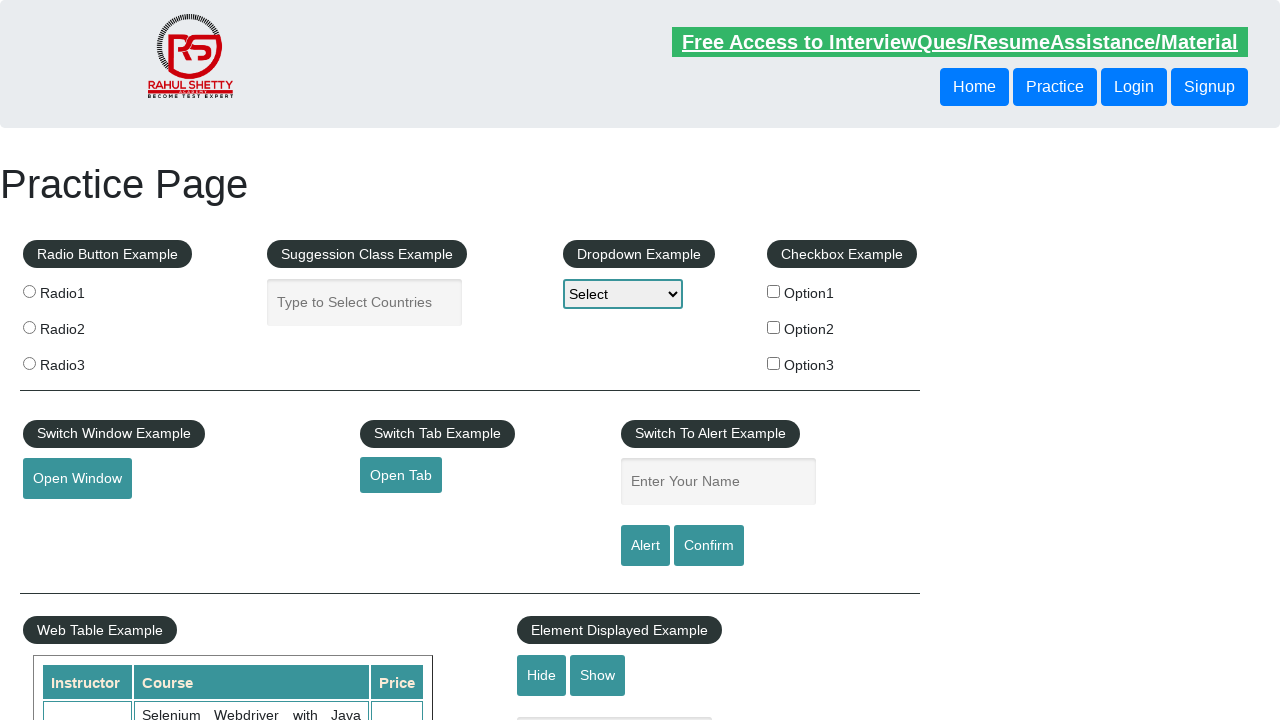

Filled name input field again with 'TestUser' on #name
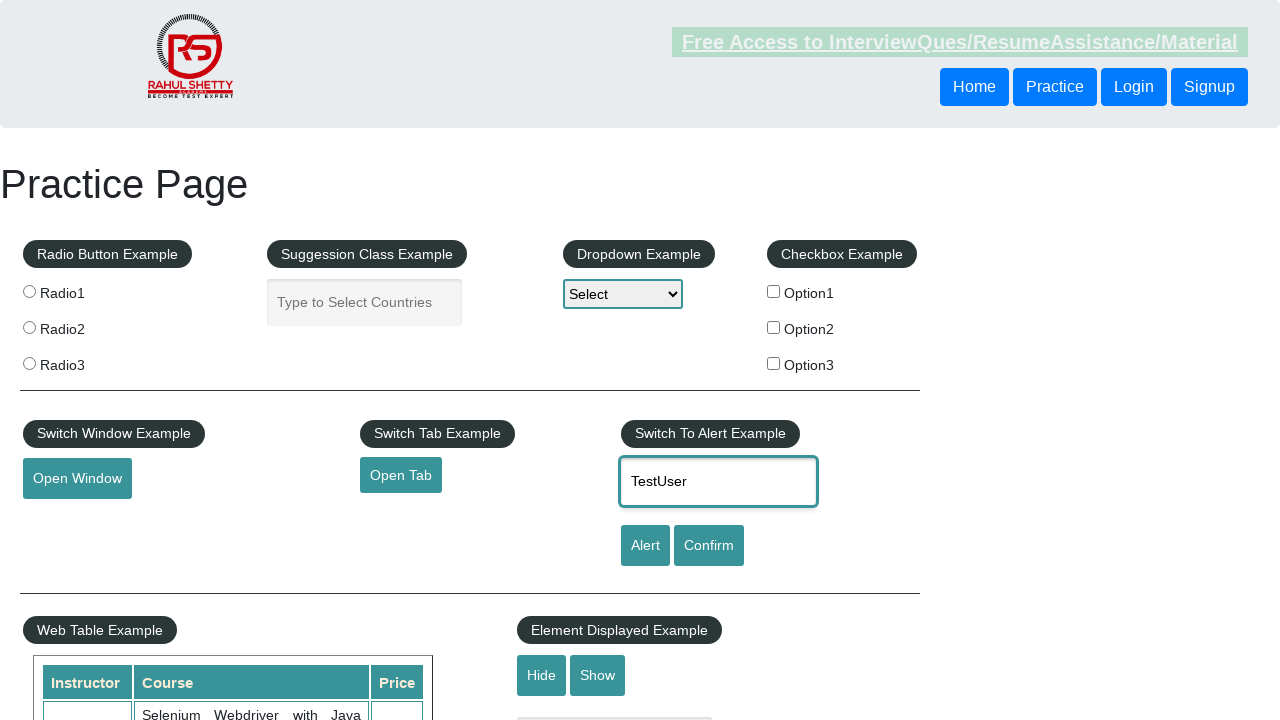

Clicked confirm button at (709, 546) on #confirmbtn
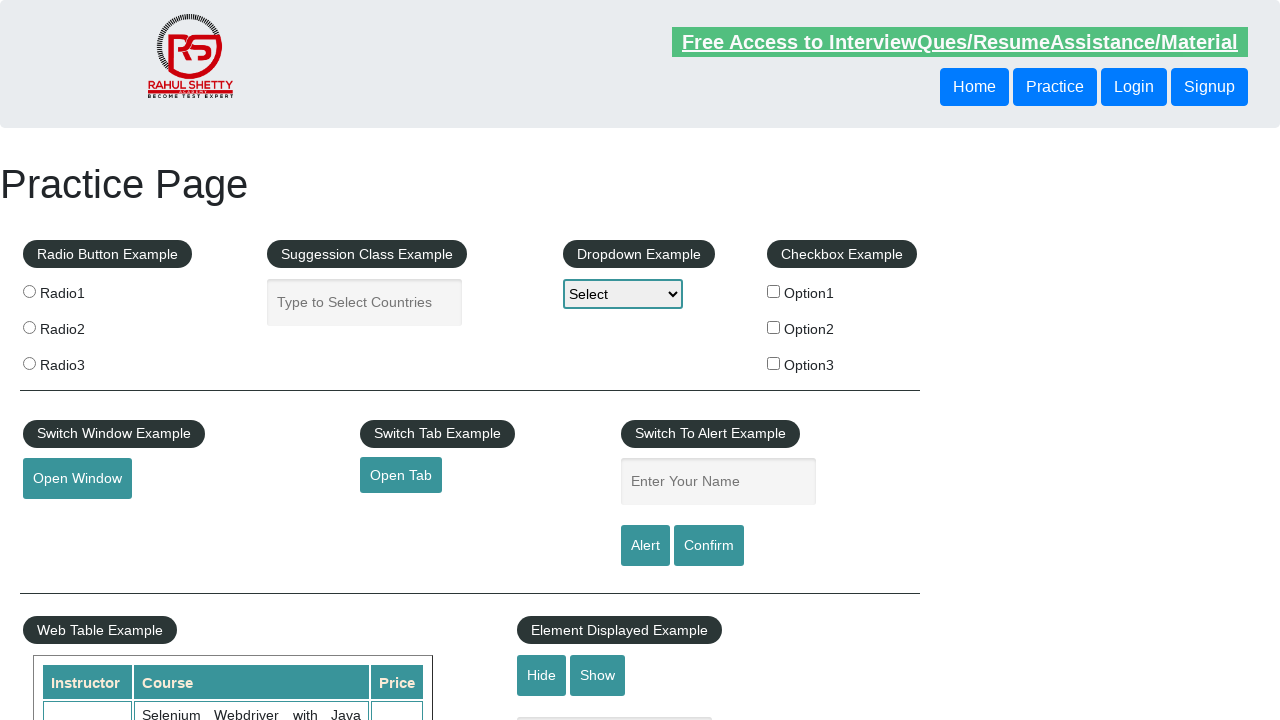

Confirm dialog dismissed
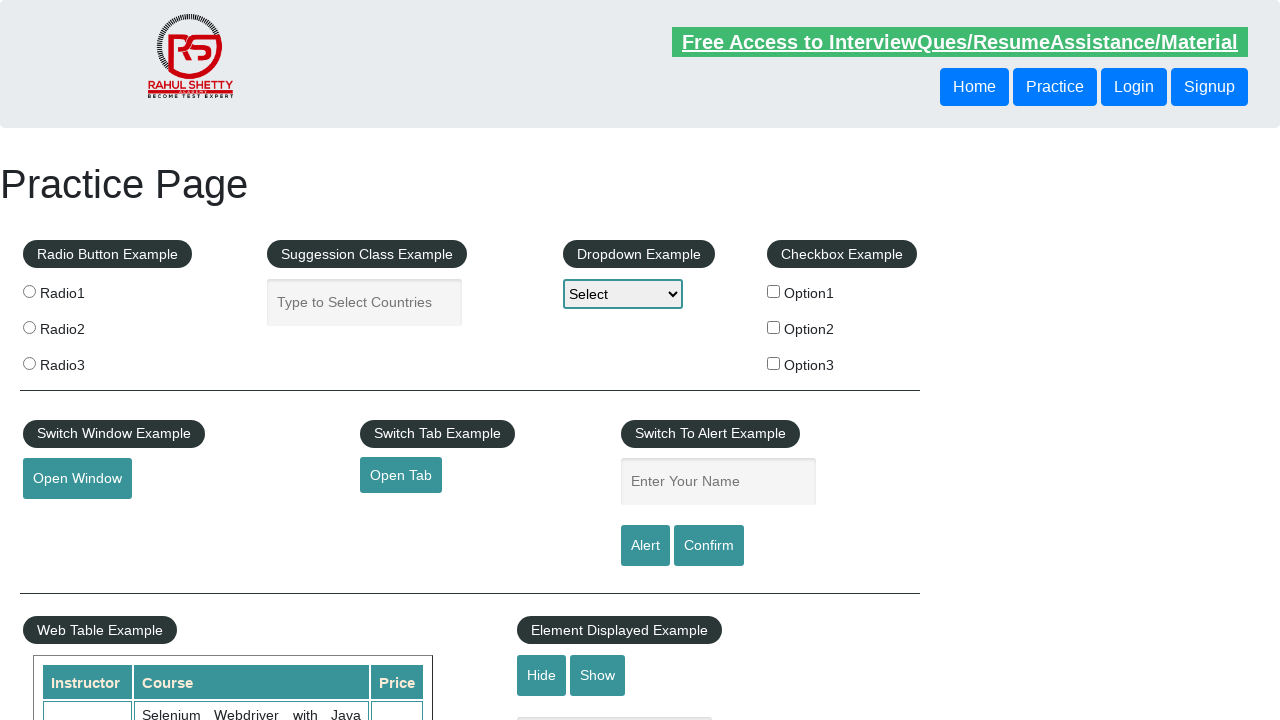

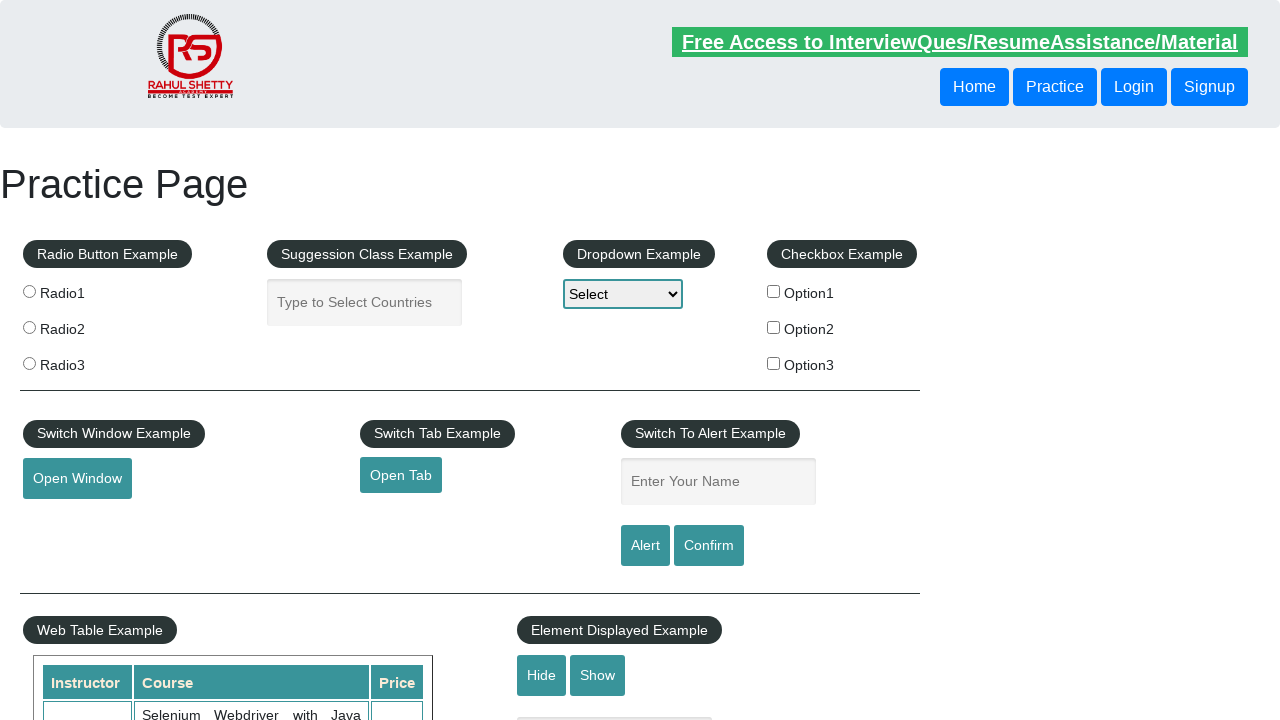